Tests checkbox functionality by checking the state of two checkboxes and clicking them if they are not already selected

Starting URL: https://the-internet.herokuapp.com/checkboxes

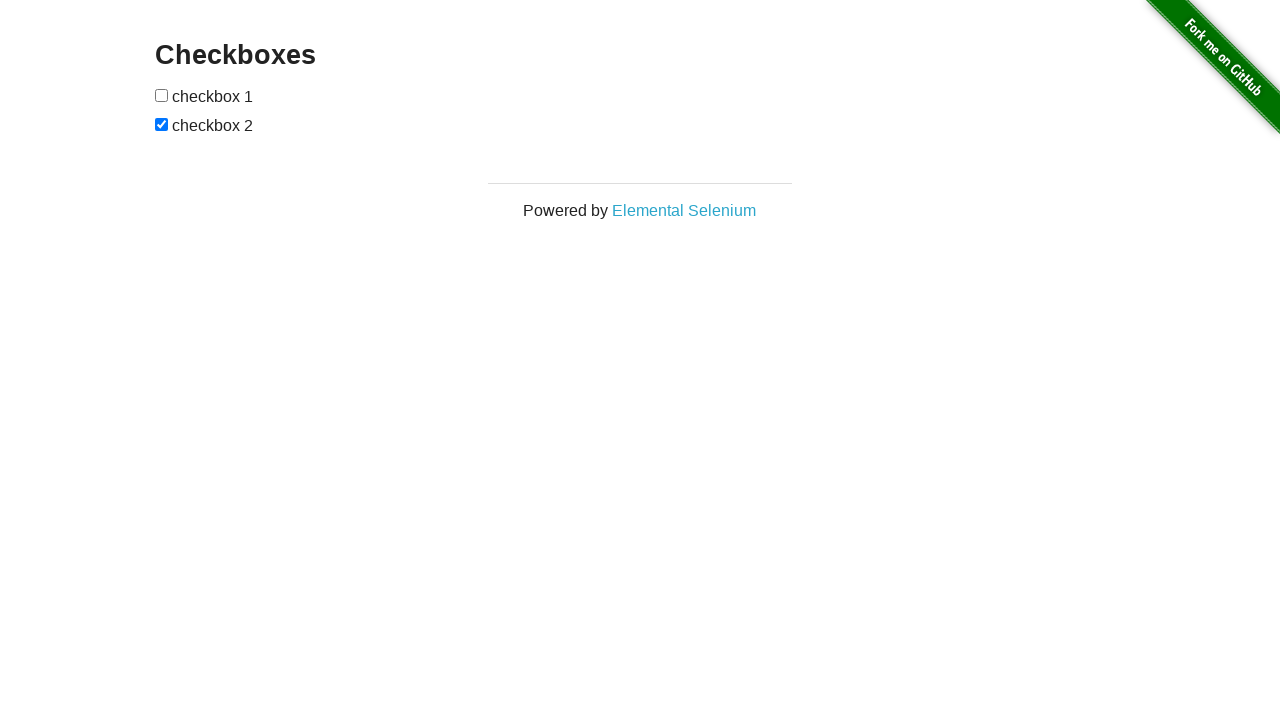

Located first checkbox element
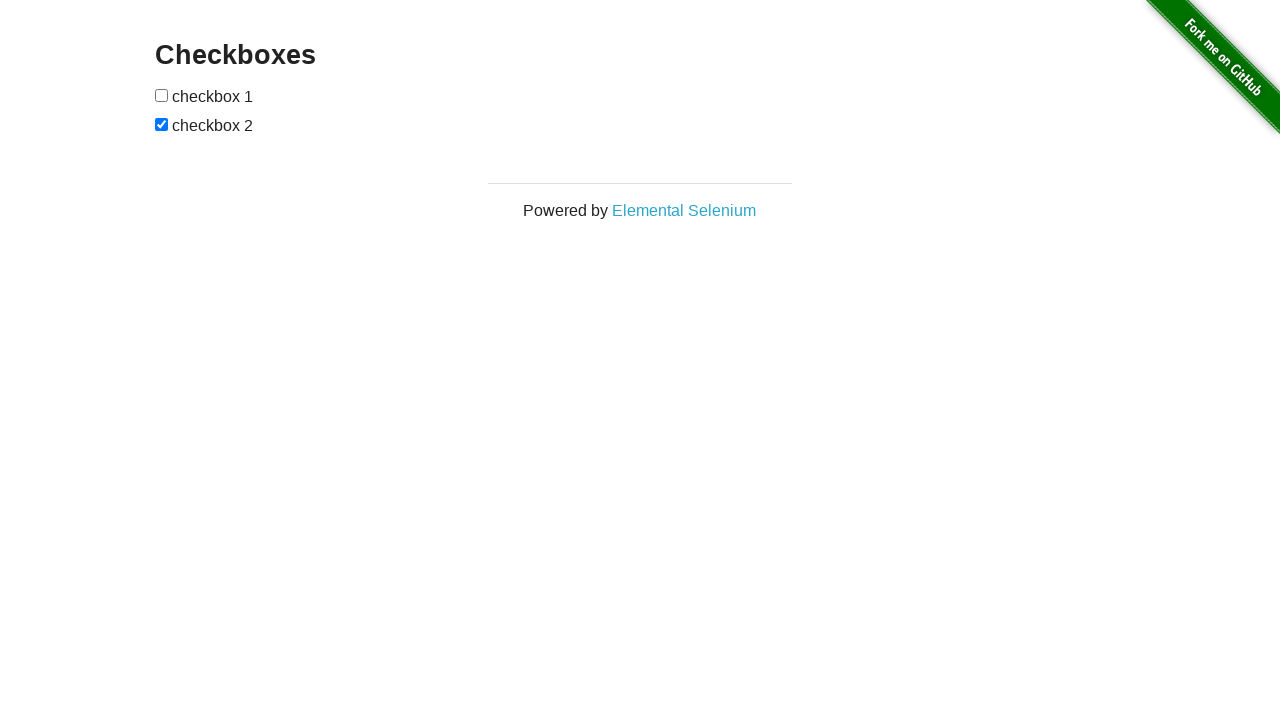

Located second checkbox element
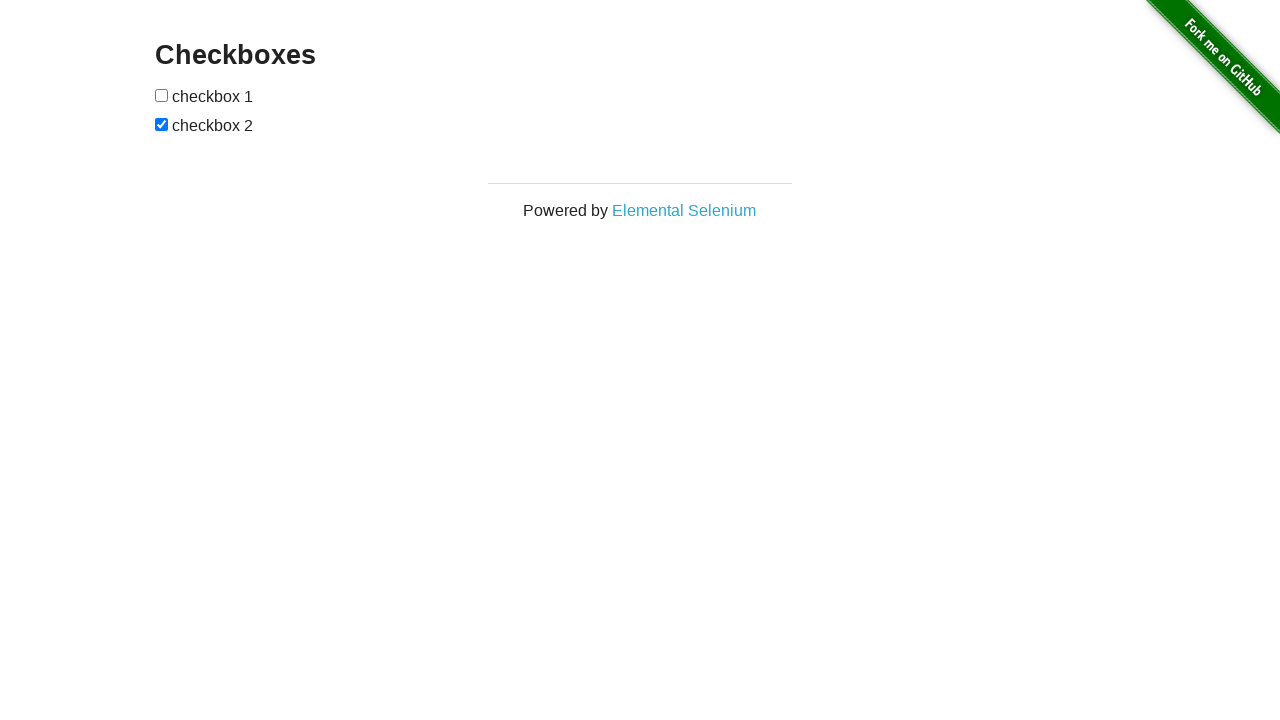

Checked state of first checkbox
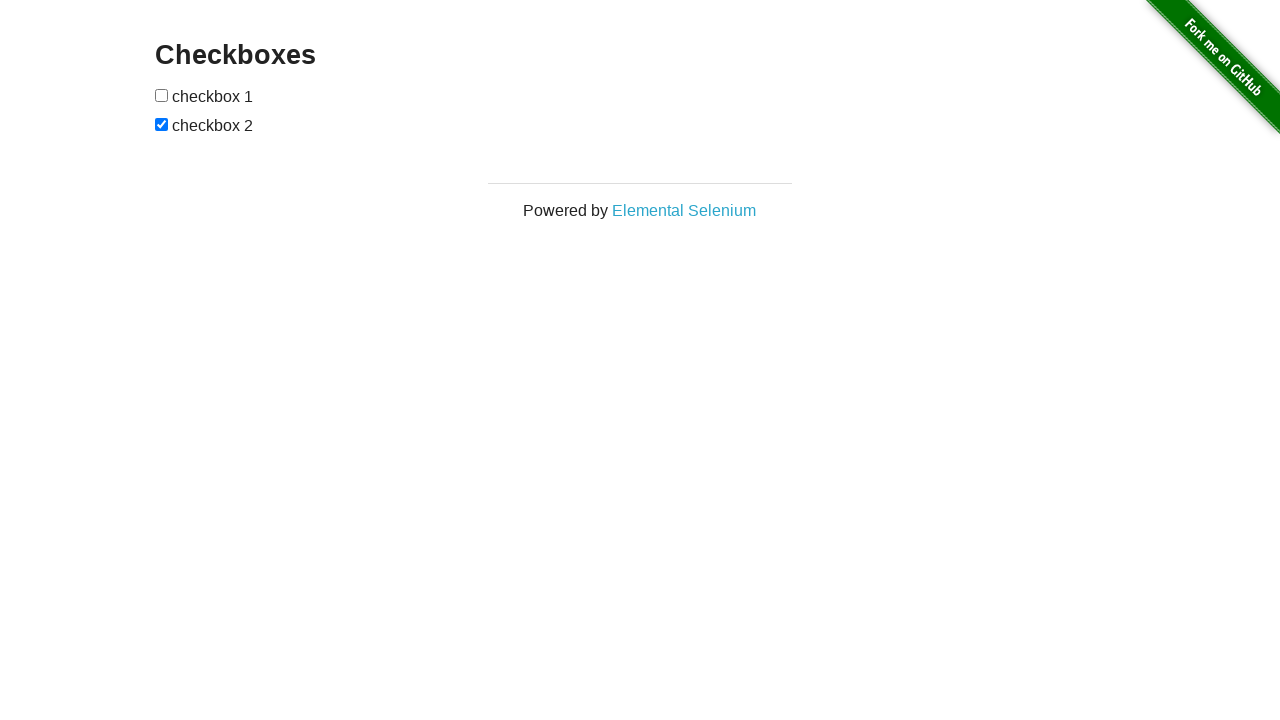

Clicked first checkbox to select it at (162, 95) on (//input[@type='checkbox'])[1]
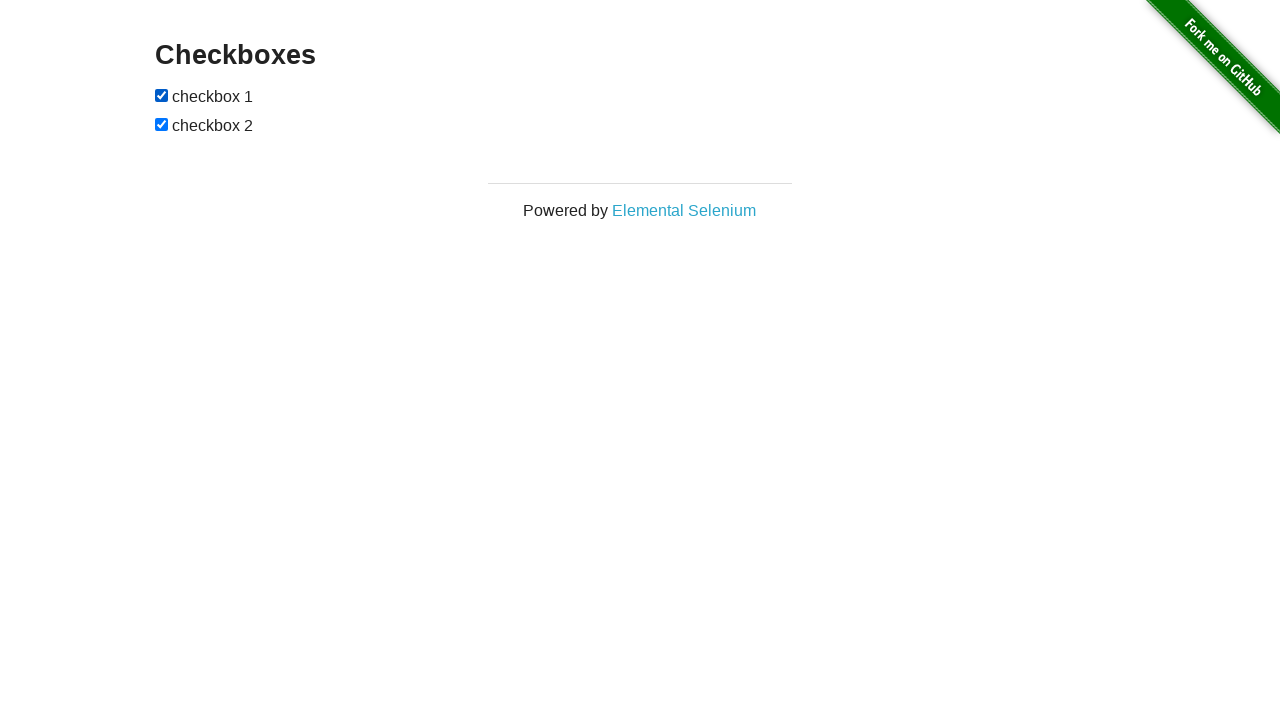

Checked state of second checkbox
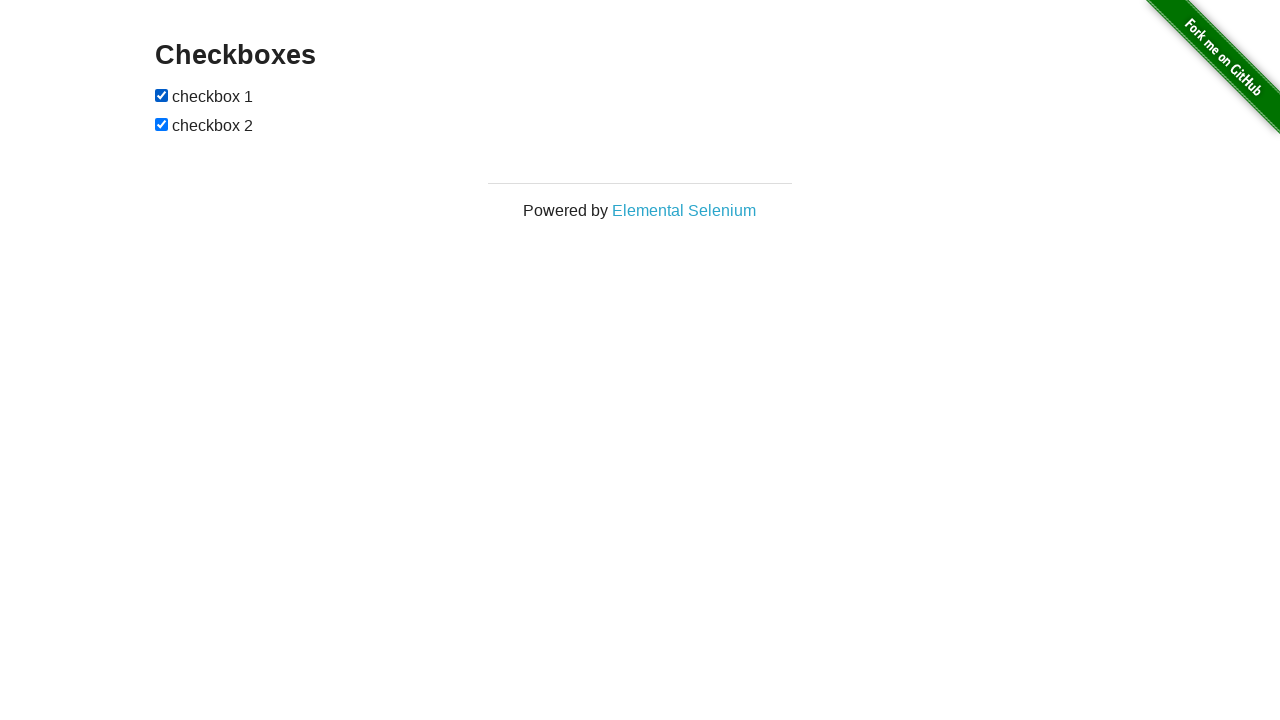

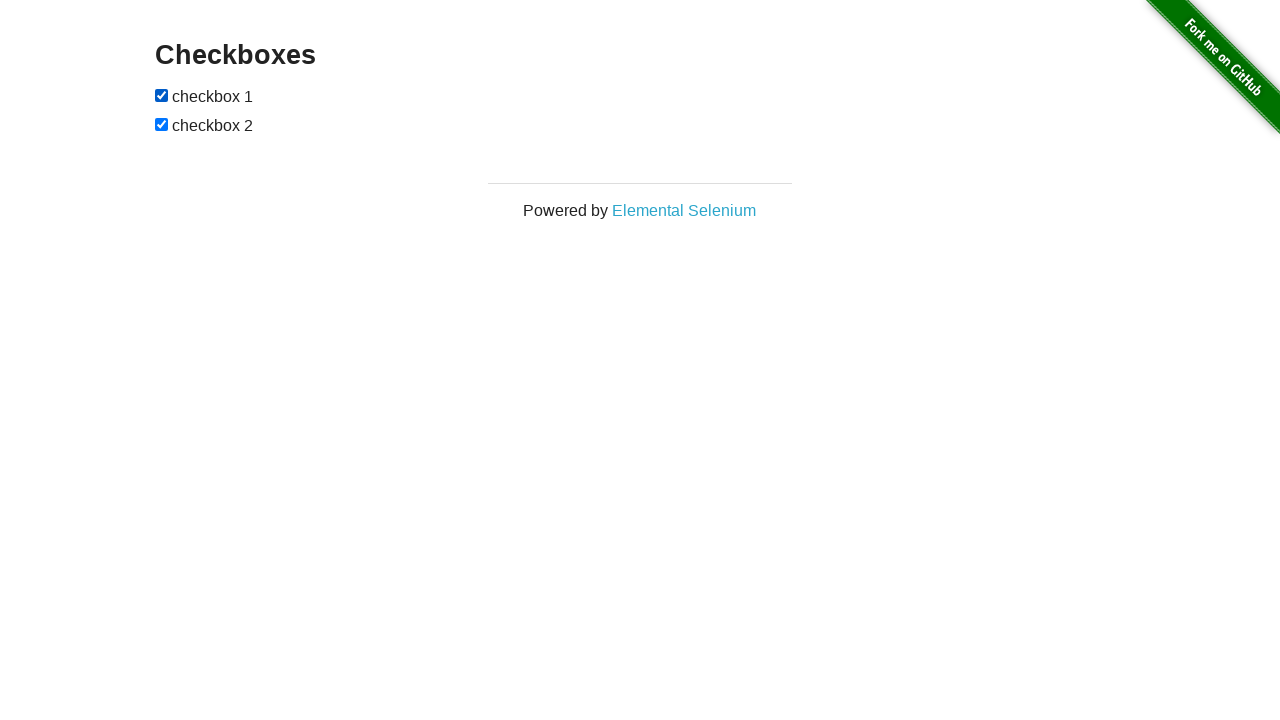